Tests date picker functionality on a dummy ticket form by selecting a specific date of birth (May 5, 2000) using dropdown selections and calendar navigation

Starting URL: https://www.dummyticket.com/dummy-ticket-for-visa-application/

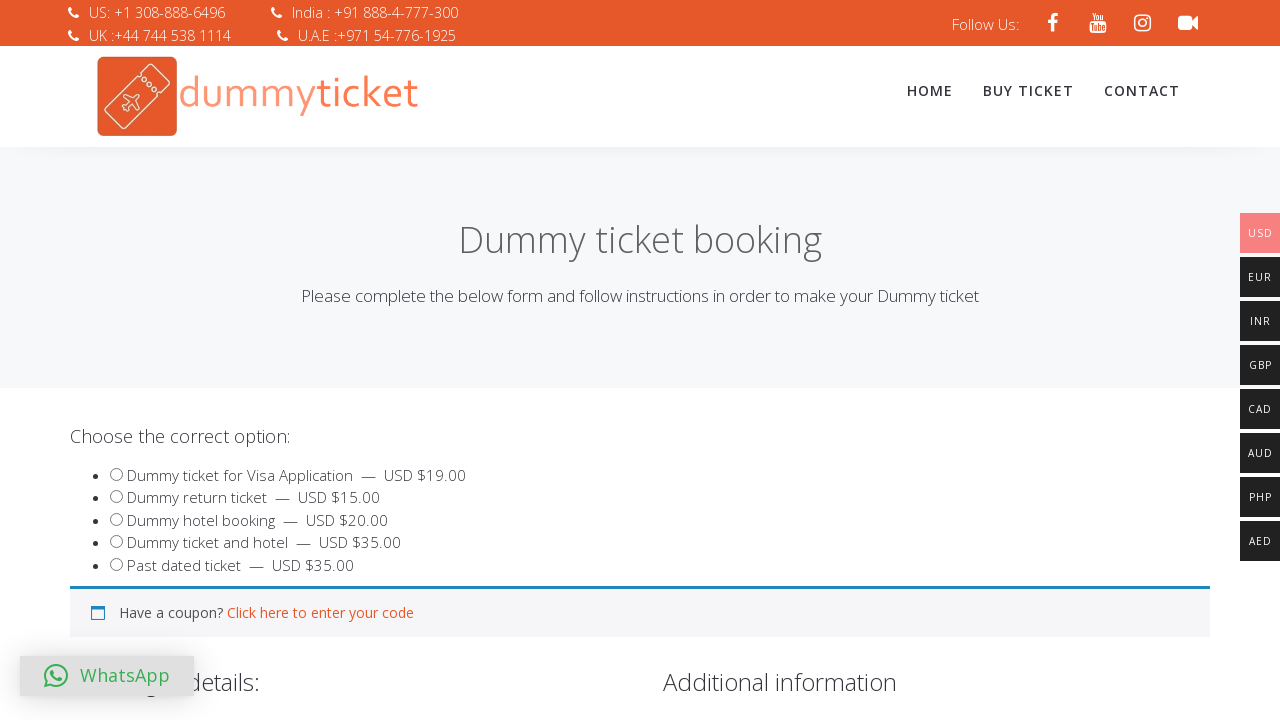

Clicked on date of birth input field to open date picker at (344, 360) on #dob
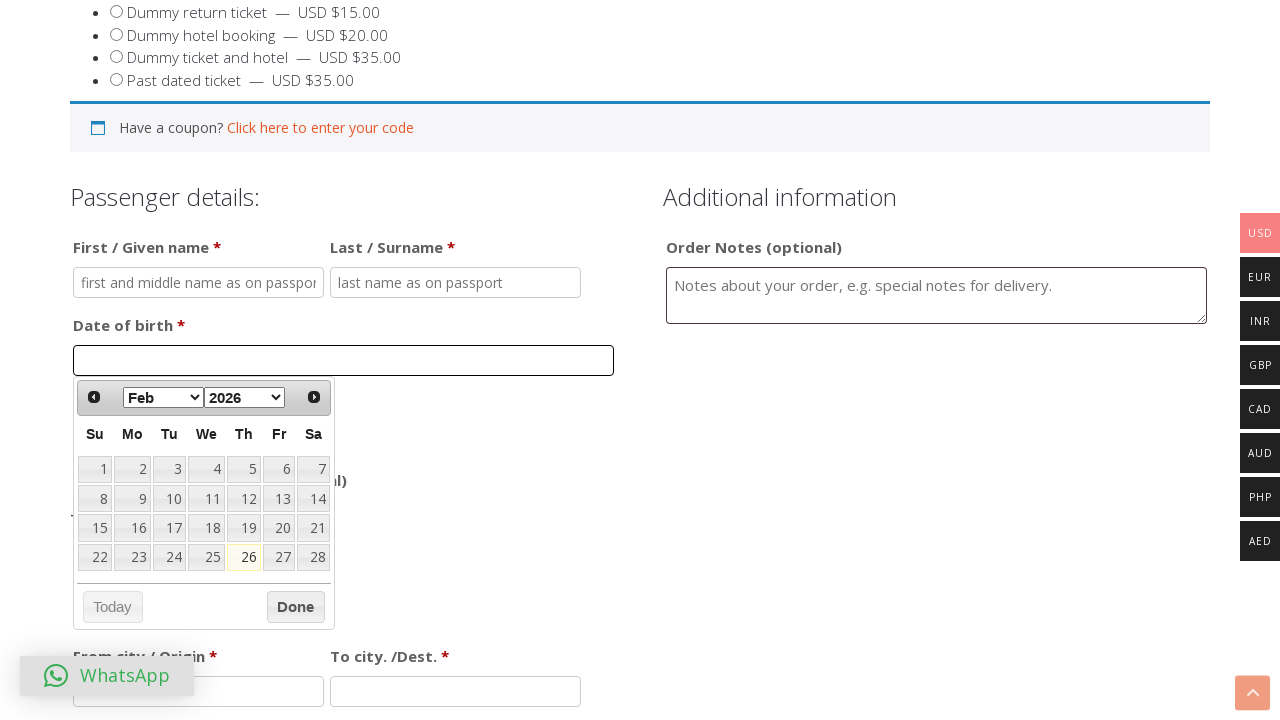

Selected year 2000 from year dropdown on .ui-datepicker-year
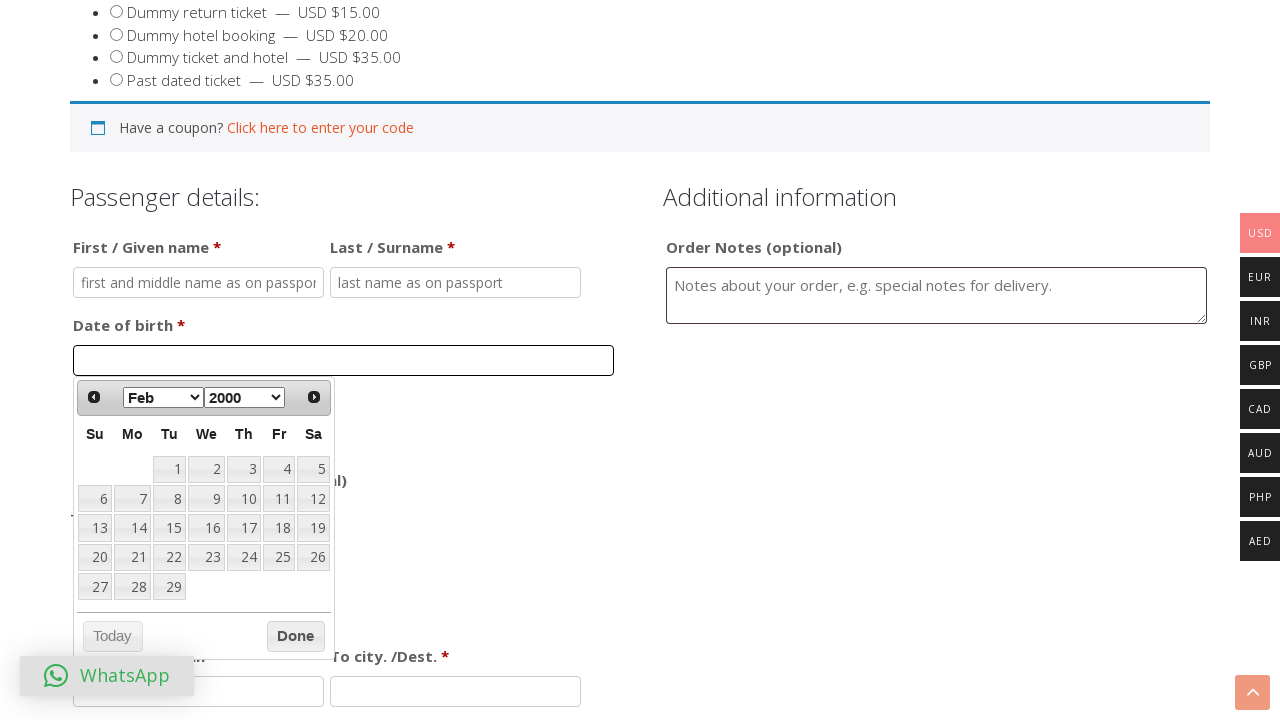

Selected May from month dropdown on .ui-datepicker-month
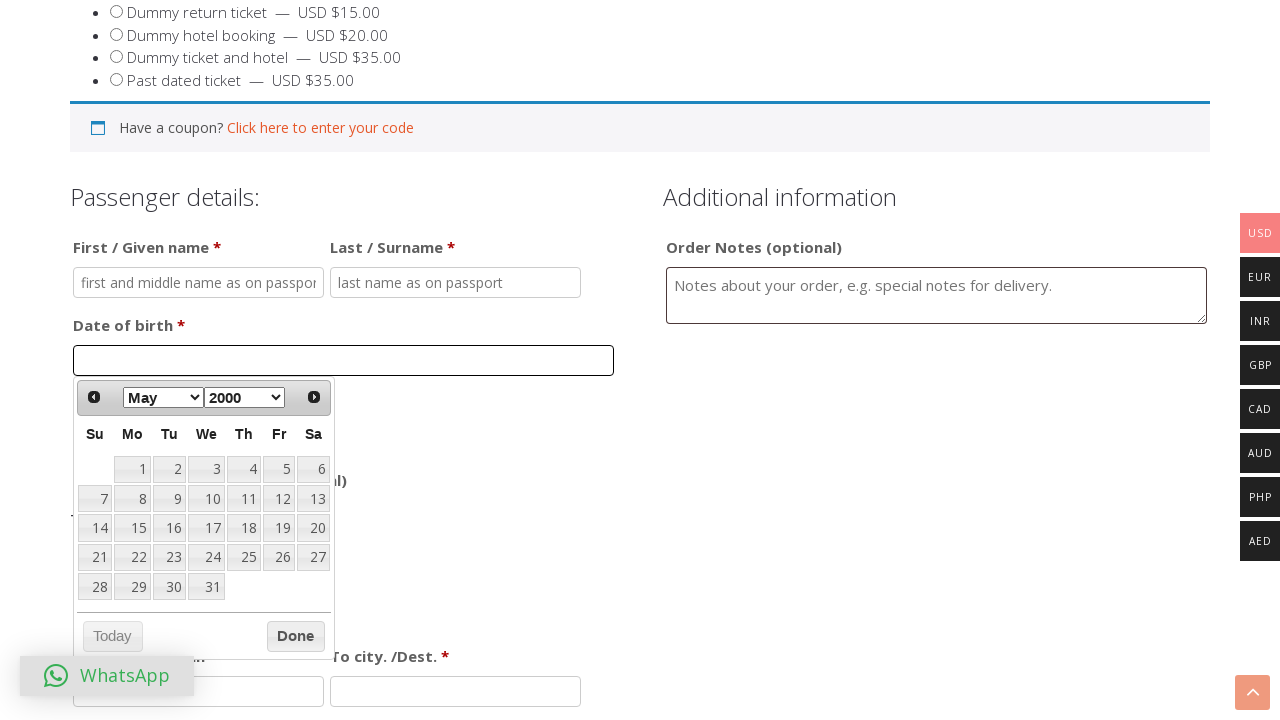

Selected day 5 from calendar (May 5, 2000 date of birth) at (279, 469) on .ui-state-default >> nth=4
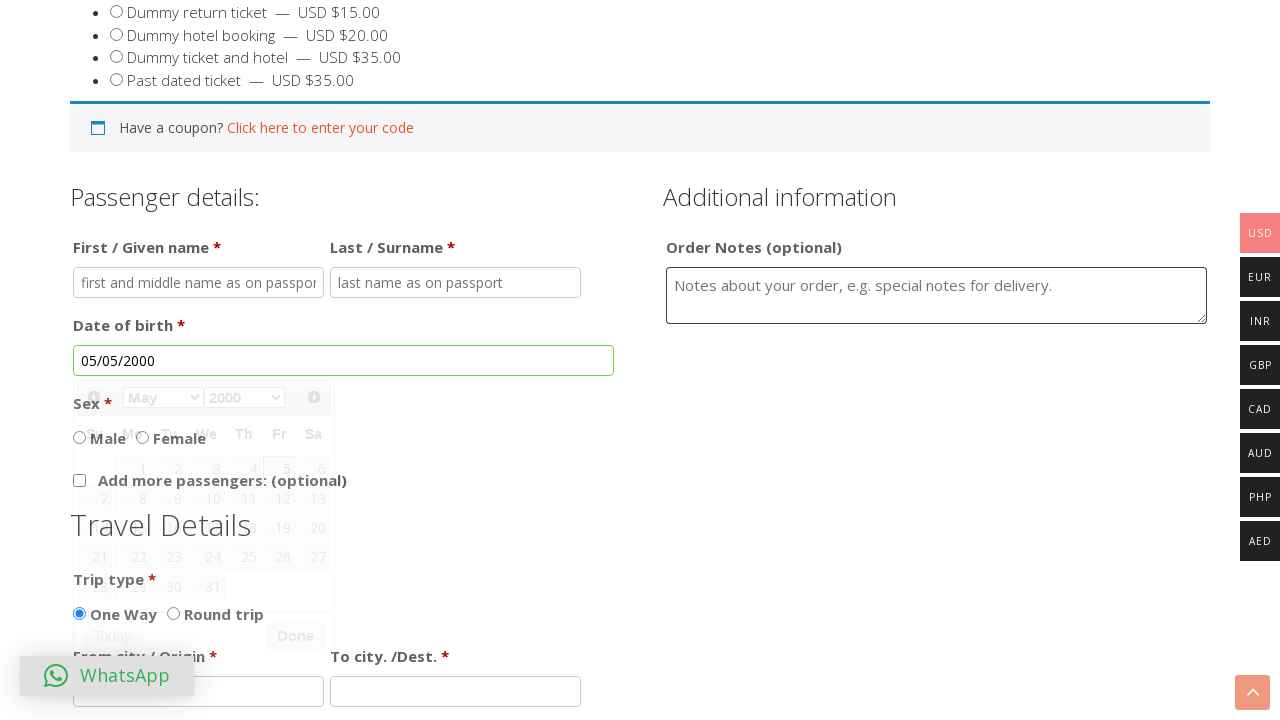

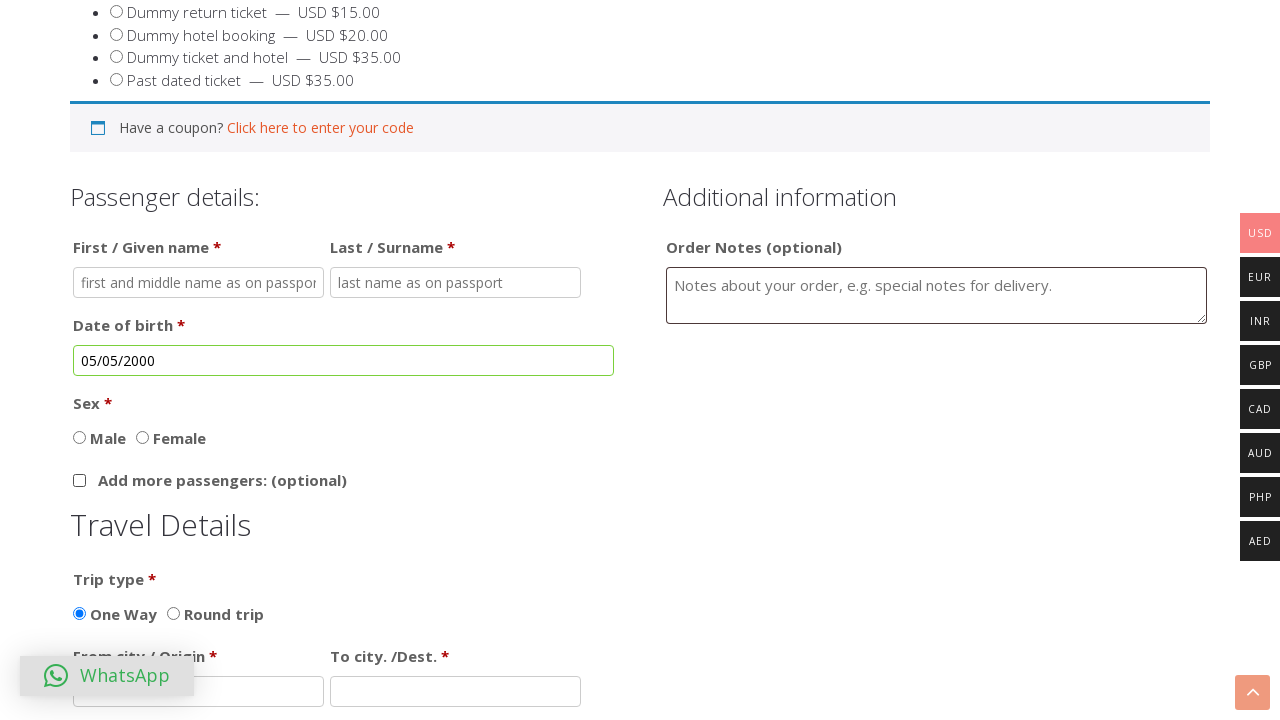